Demonstrates browser navigation methods by navigating between two pages and using back, forward, and refresh functions

Starting URL: https://demo.nopcommerce.com/

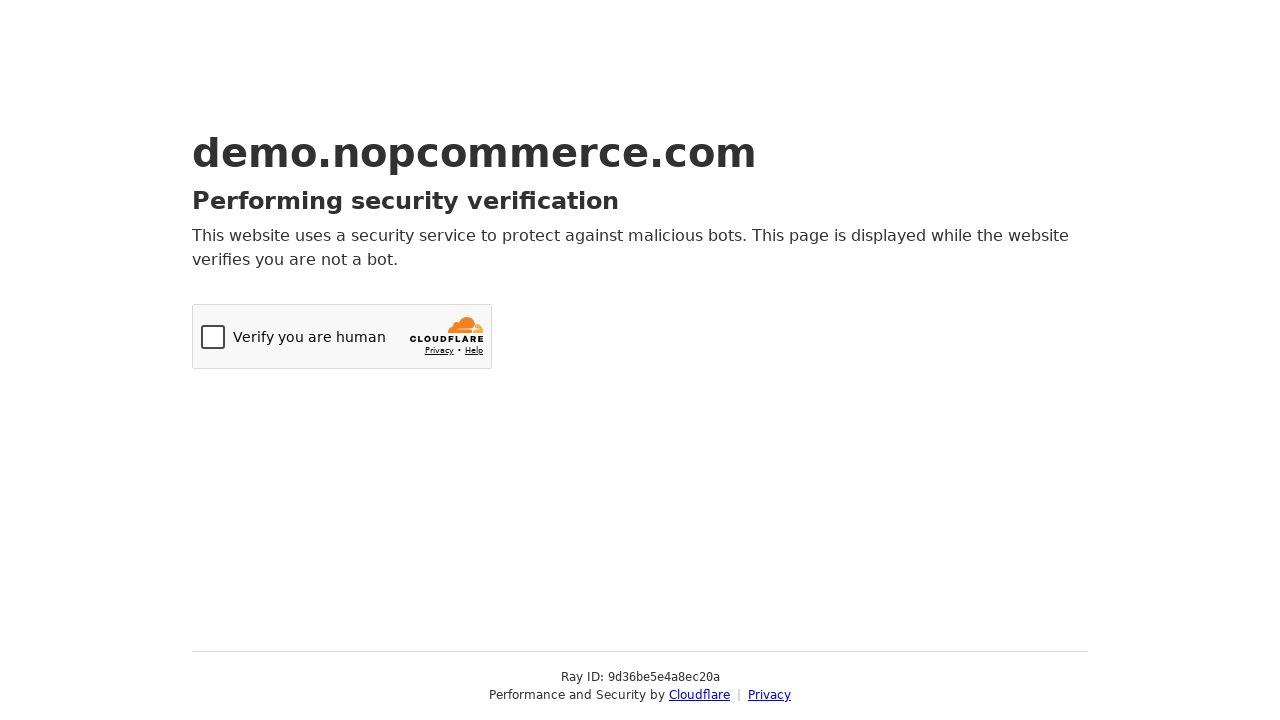

Navigated to OrangeHRM login page
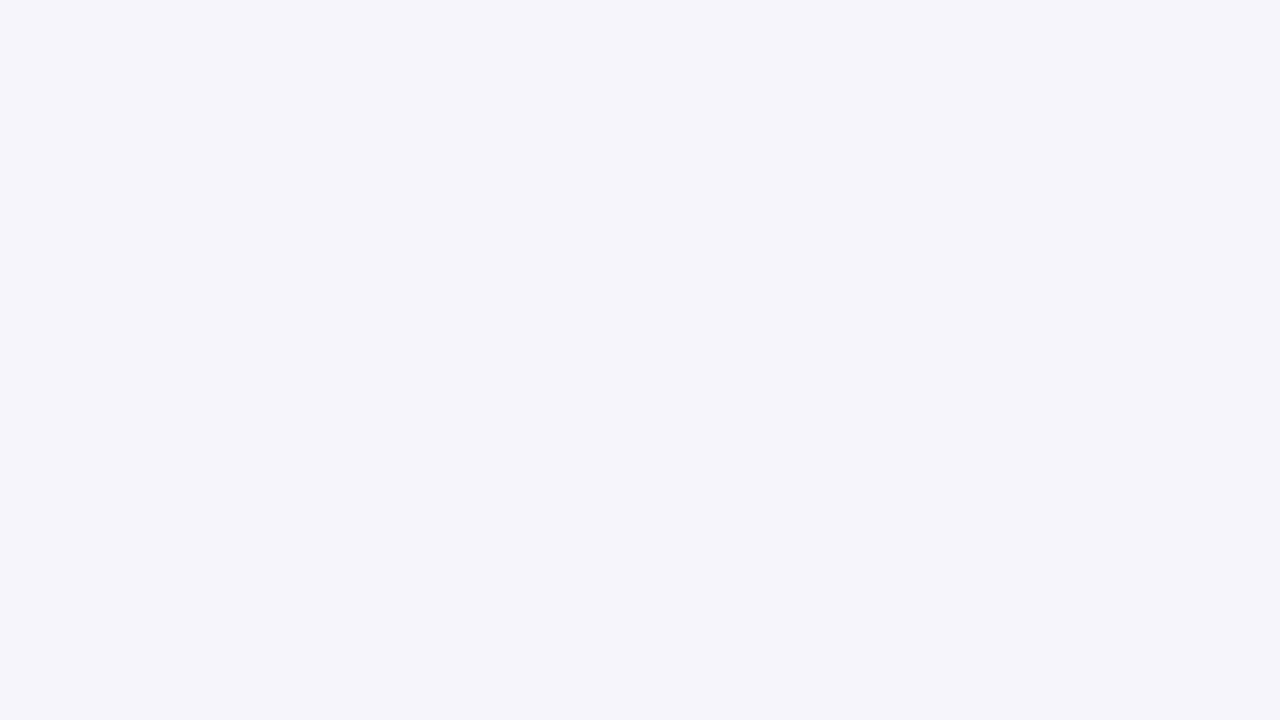

Navigated back to nopcommerce home page
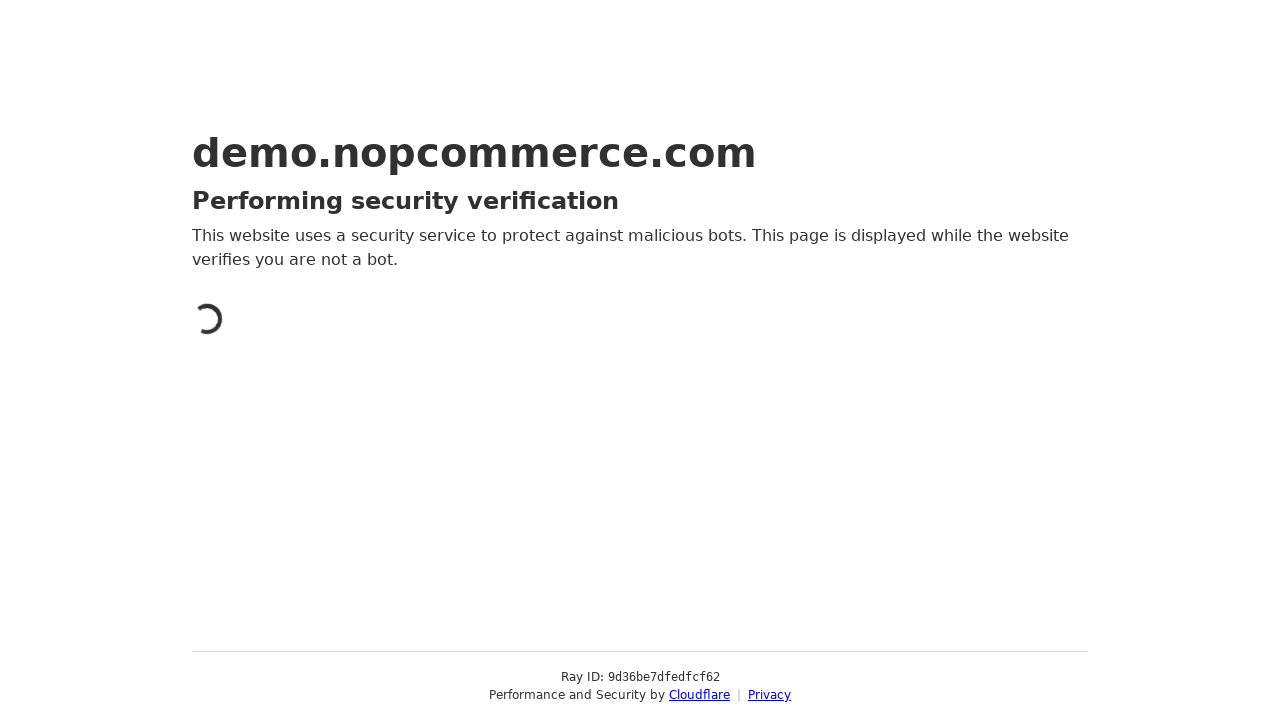

Navigated forward to OrangeHRM login page
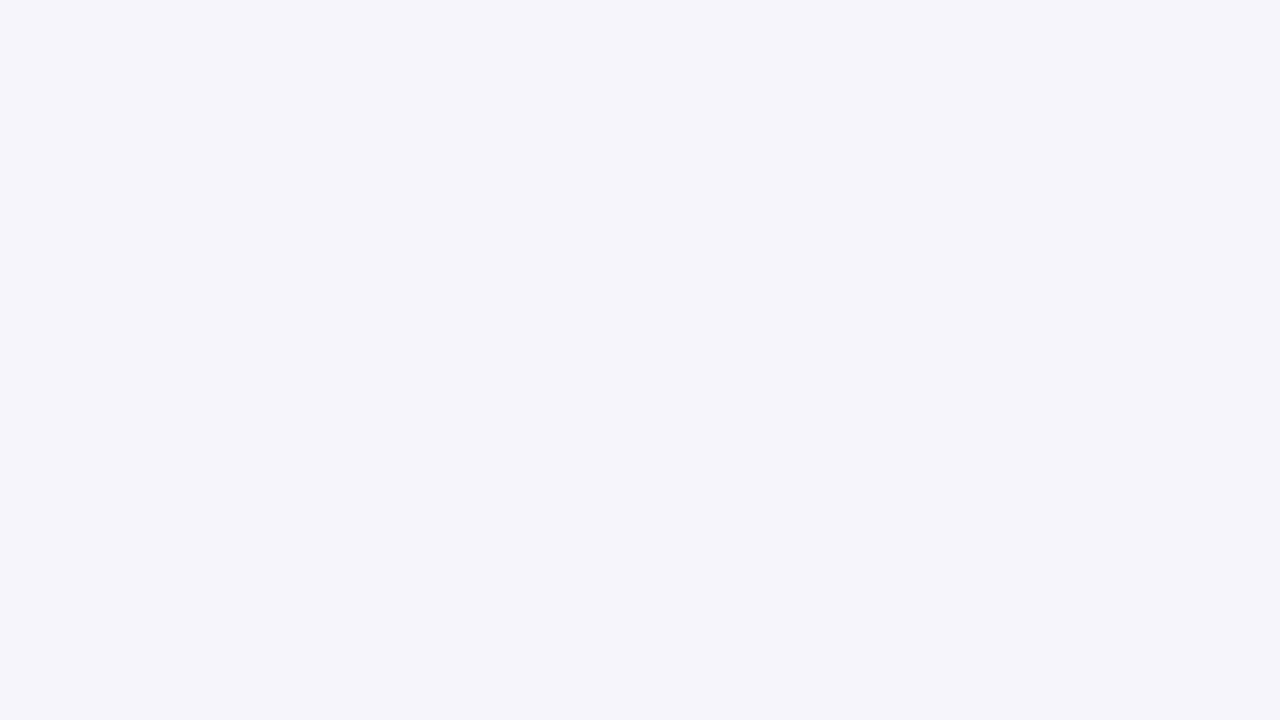

Refreshed the current page
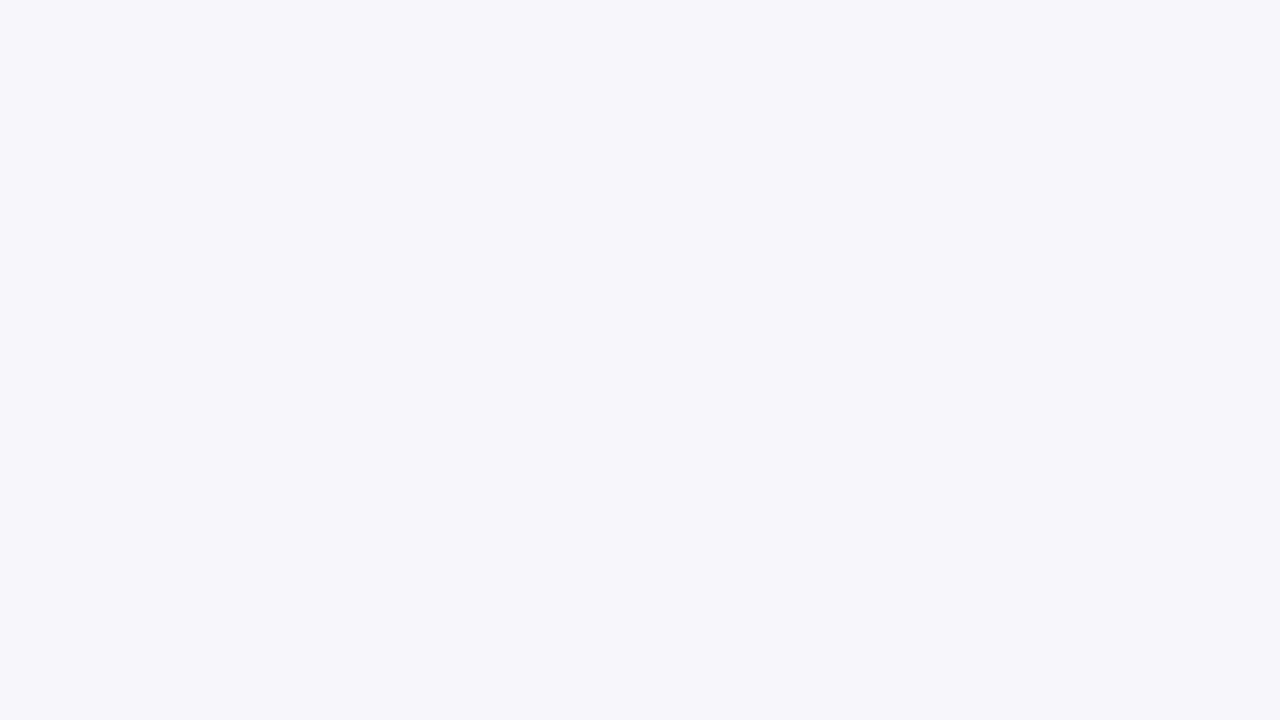

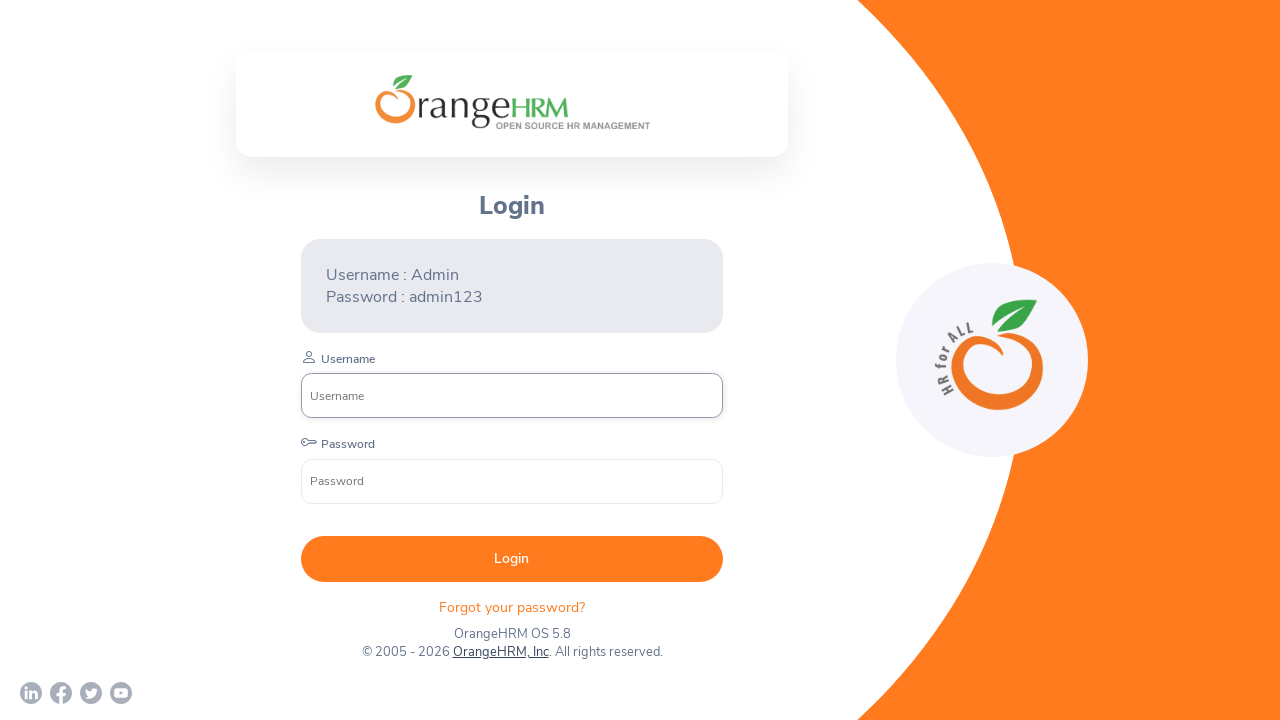